Tests drag and drop functionality by navigating to the drag and drop page, dragging element A to element B's position, and verifying the swap occurred correctly.

Starting URL: https://the-internet.herokuapp.com/

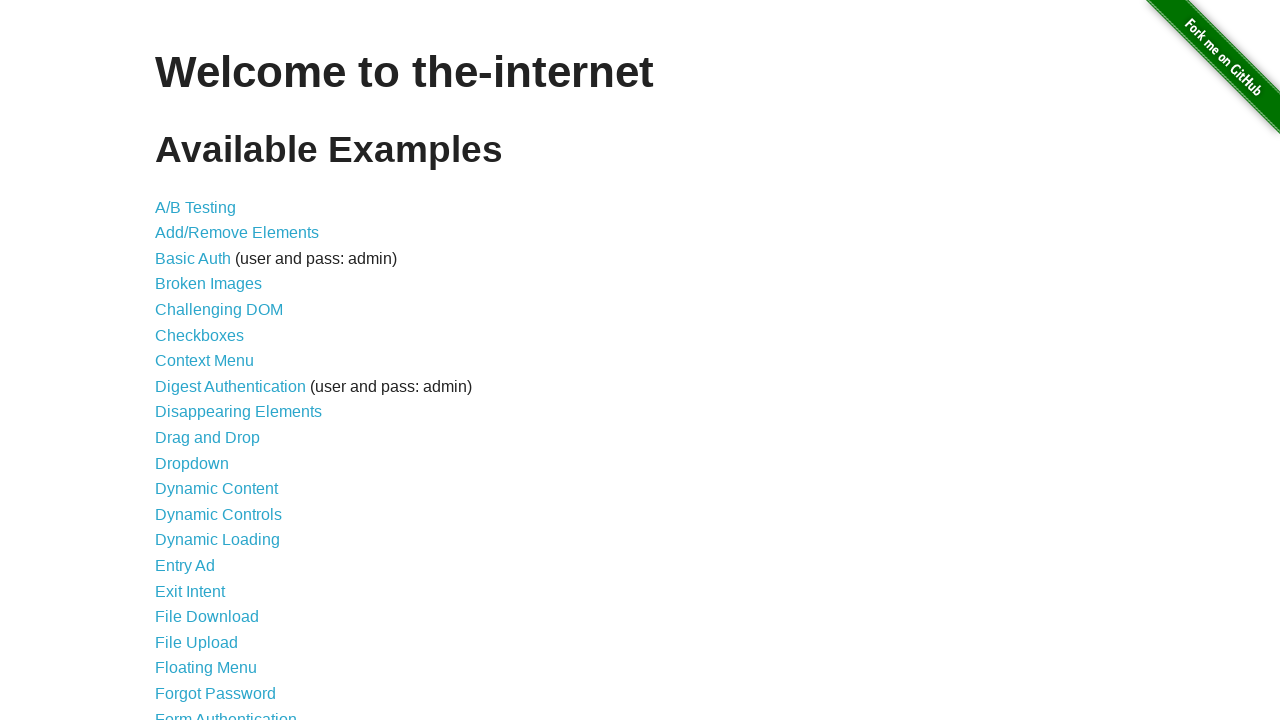

Clicked on Drag and Drop link at (208, 438) on [href="/drag_and_drop"]
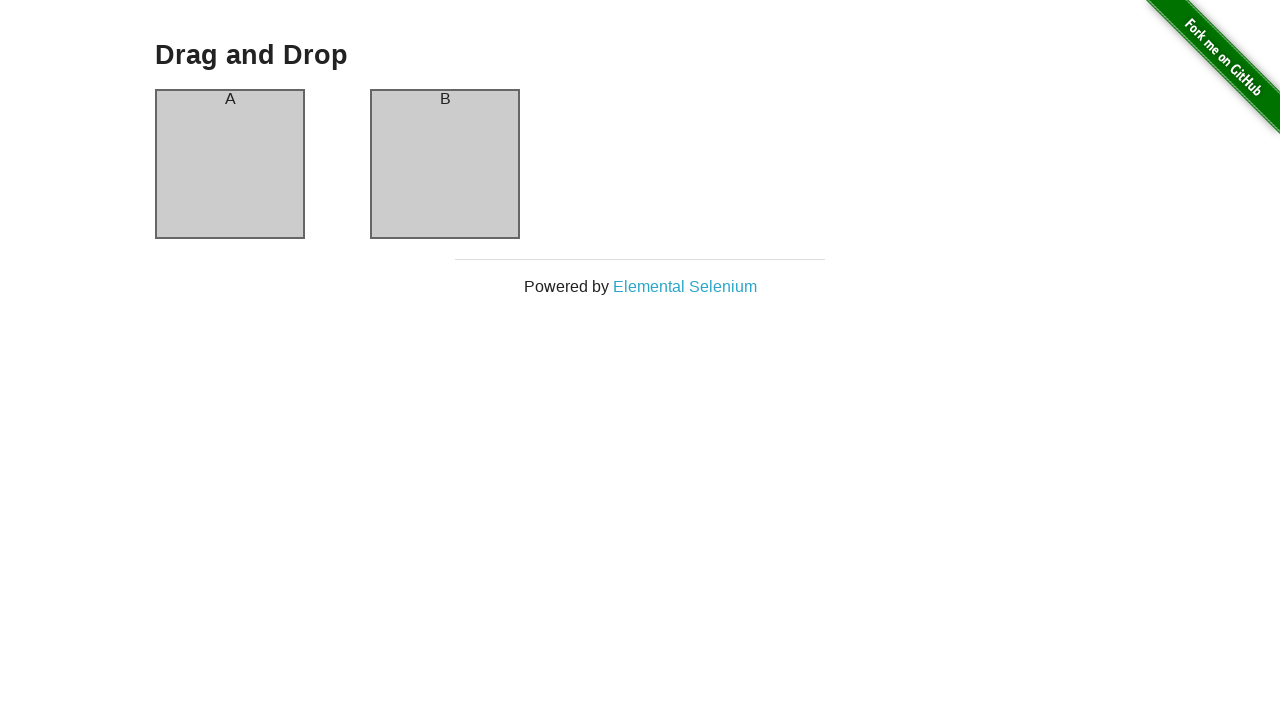

Drag and drop page loaded with column-a element visible
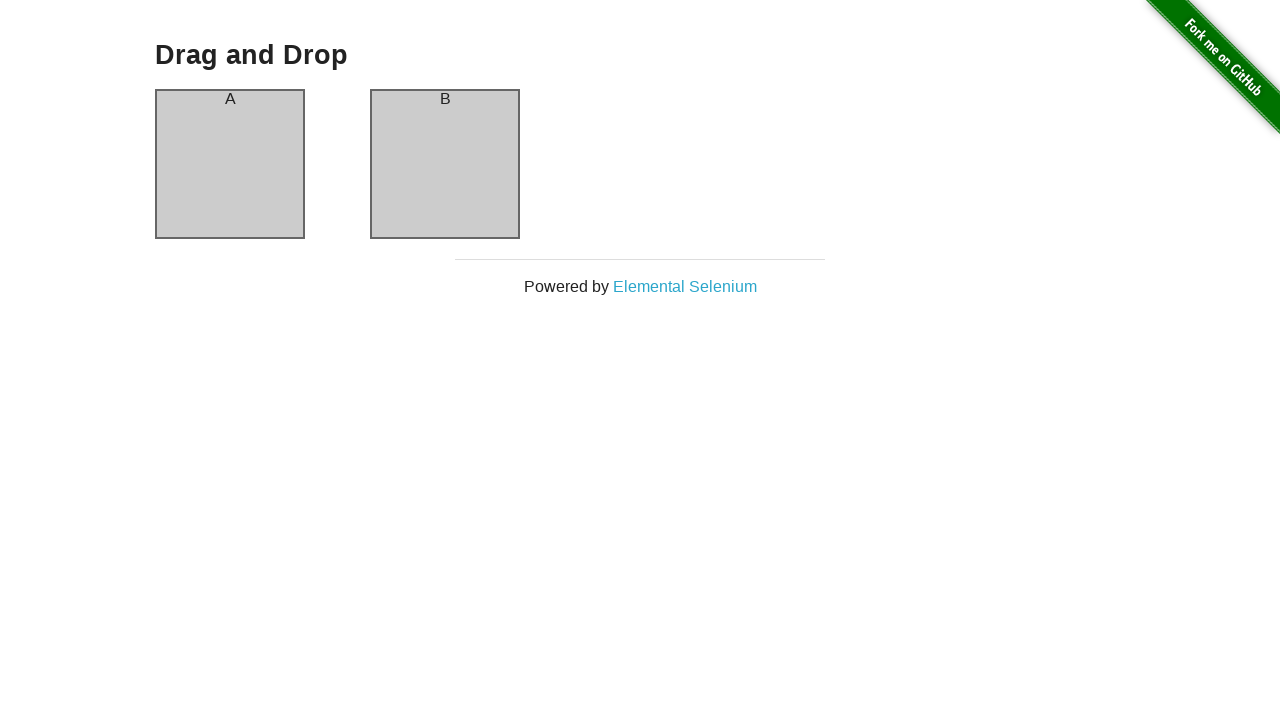

Dragged element A to element B's position at (445, 164)
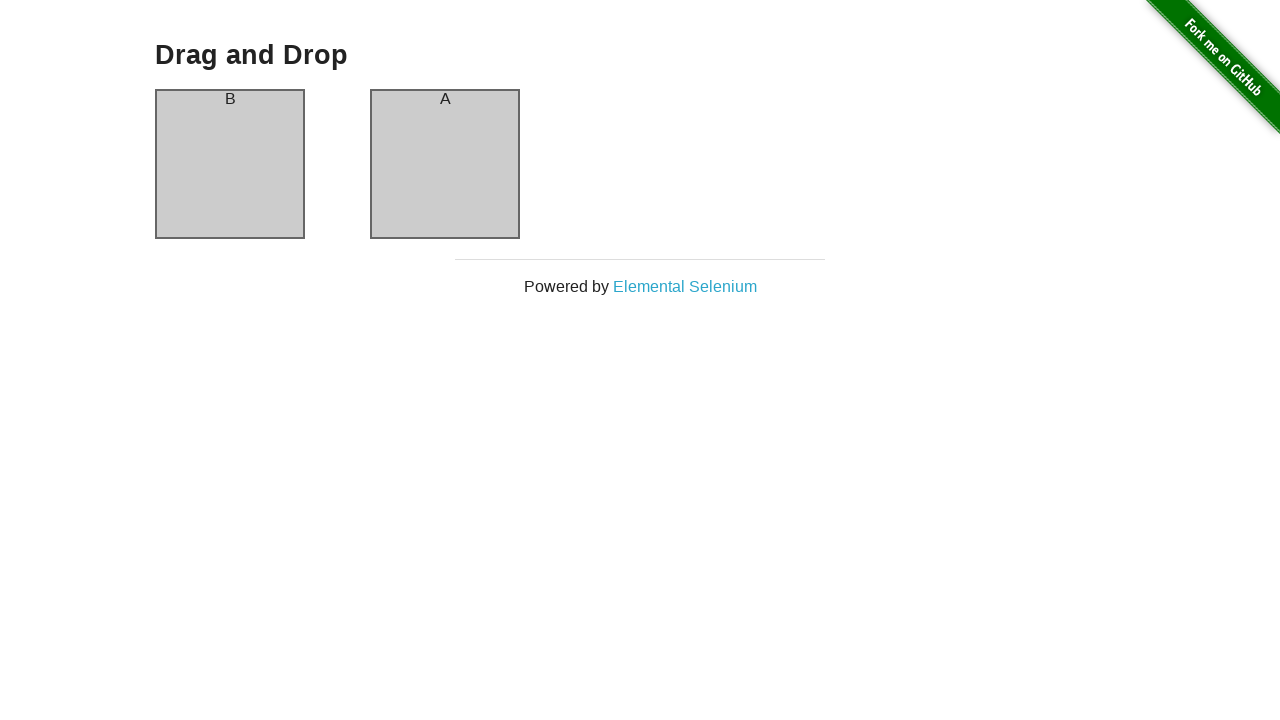

Verified that column B now contains element A after drag and drop
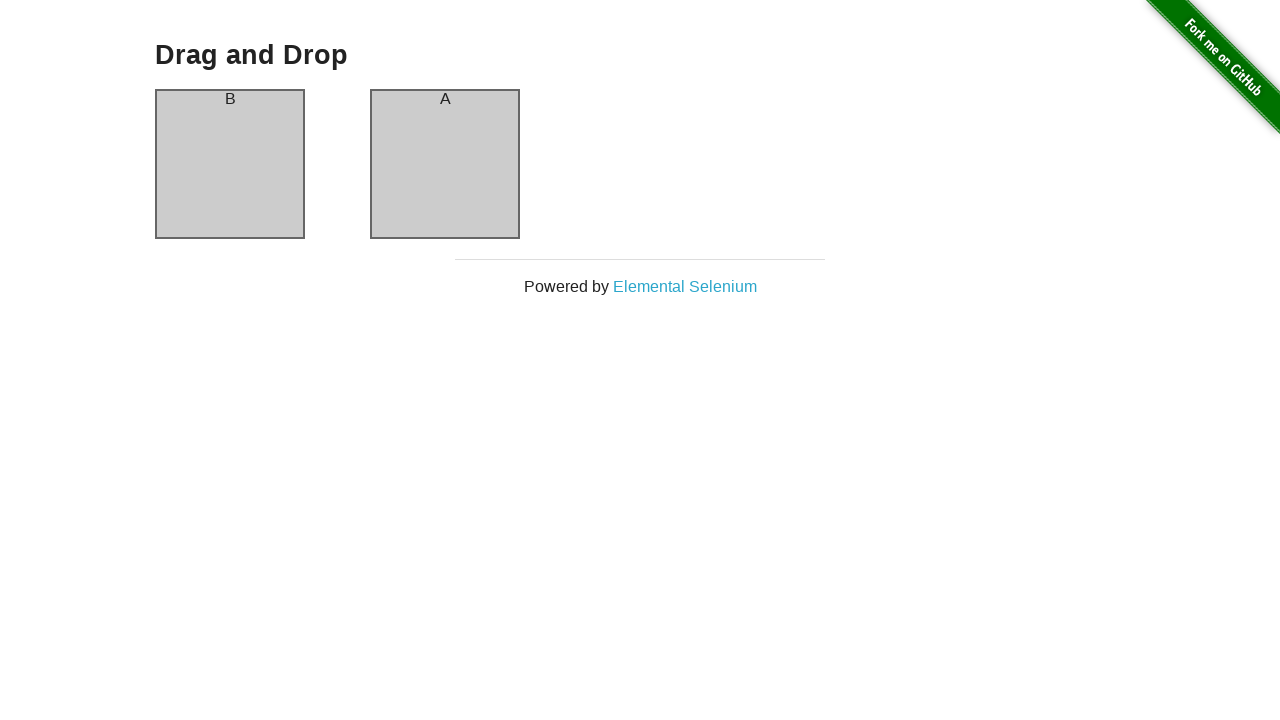

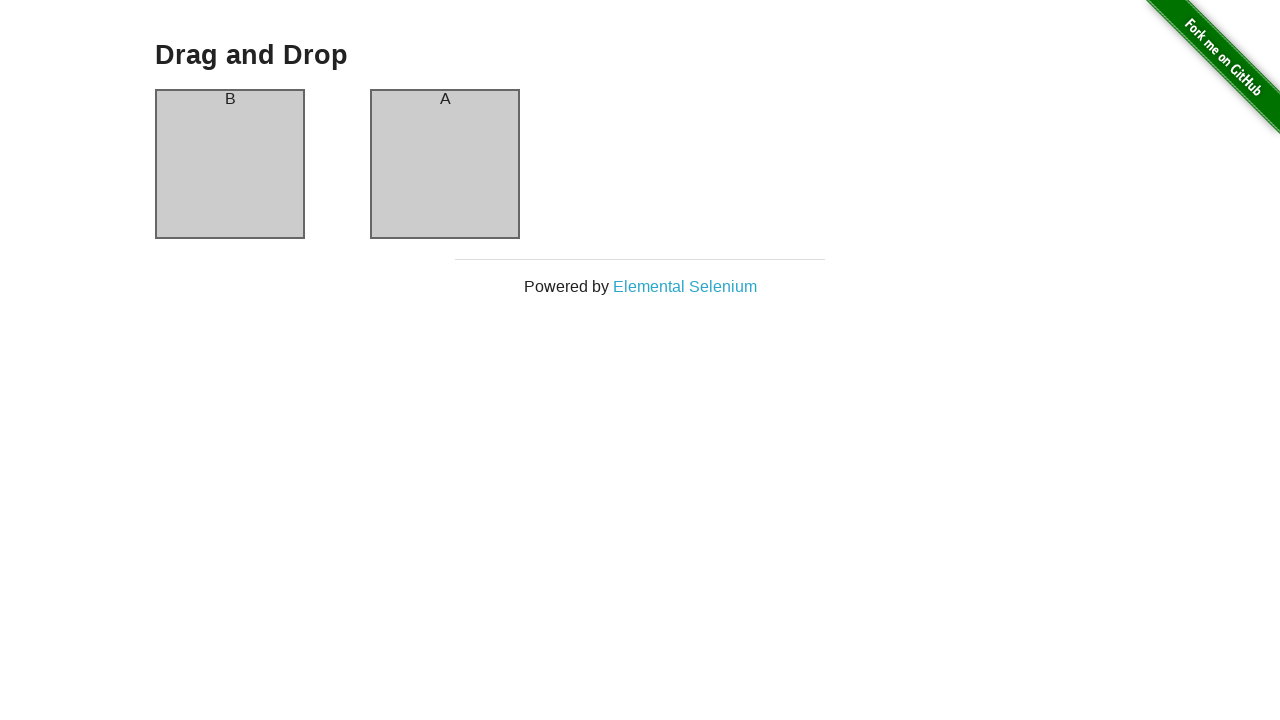